Opens the Add New Record form in Web Tables and fills out all fields including first name, last name, email, age, salary, and department

Starting URL: https://demoqa.com/webtables

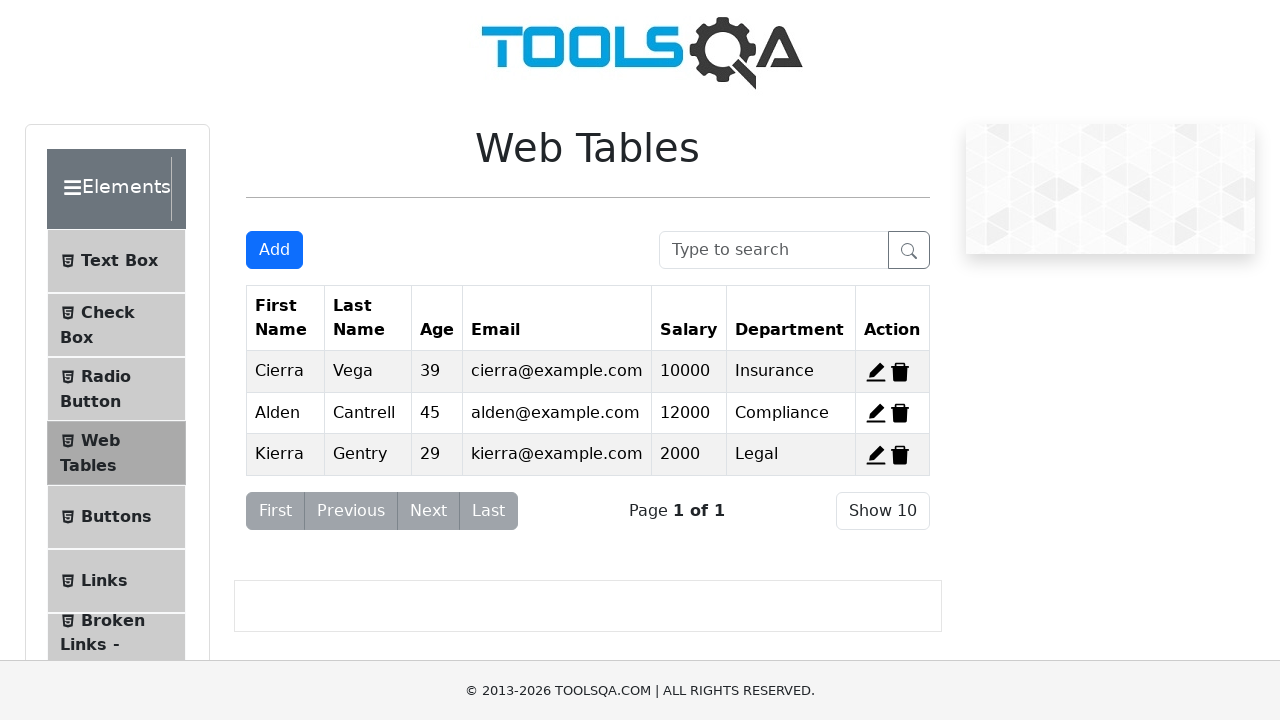

Clicked Add New Record button to open form modal at (274, 250) on #addNewRecordButton
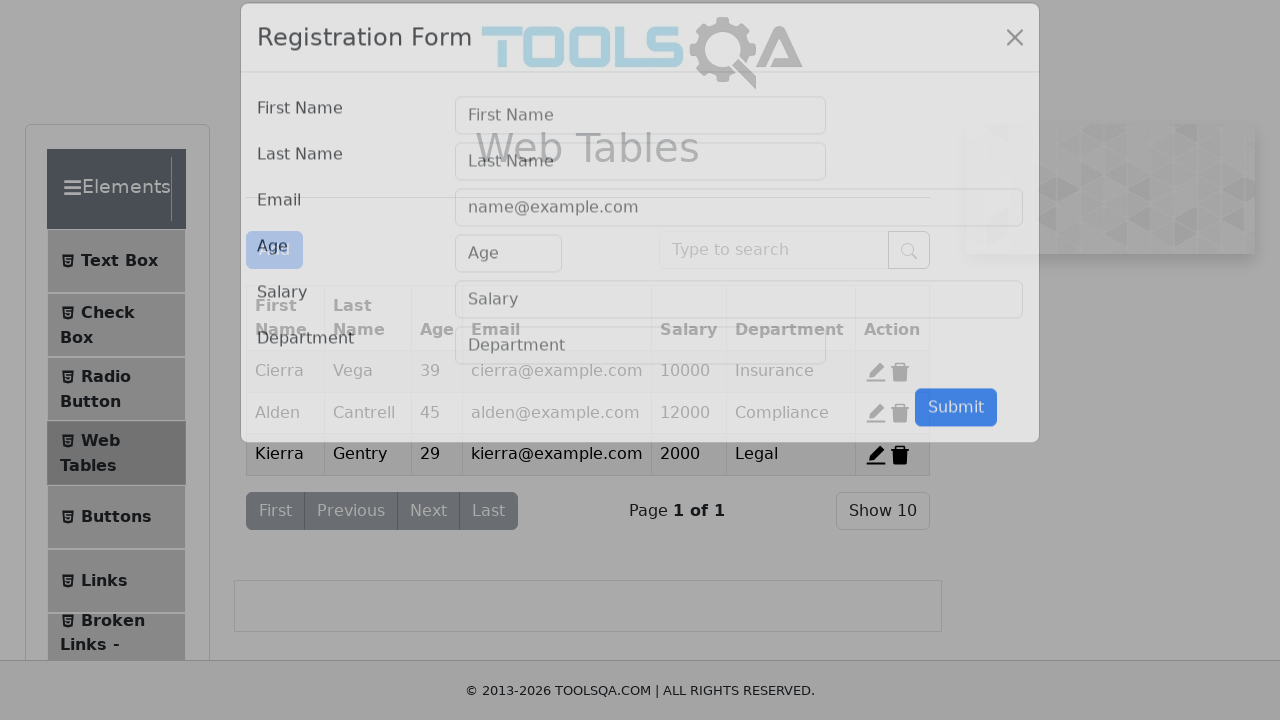

Add New Record form modal loaded
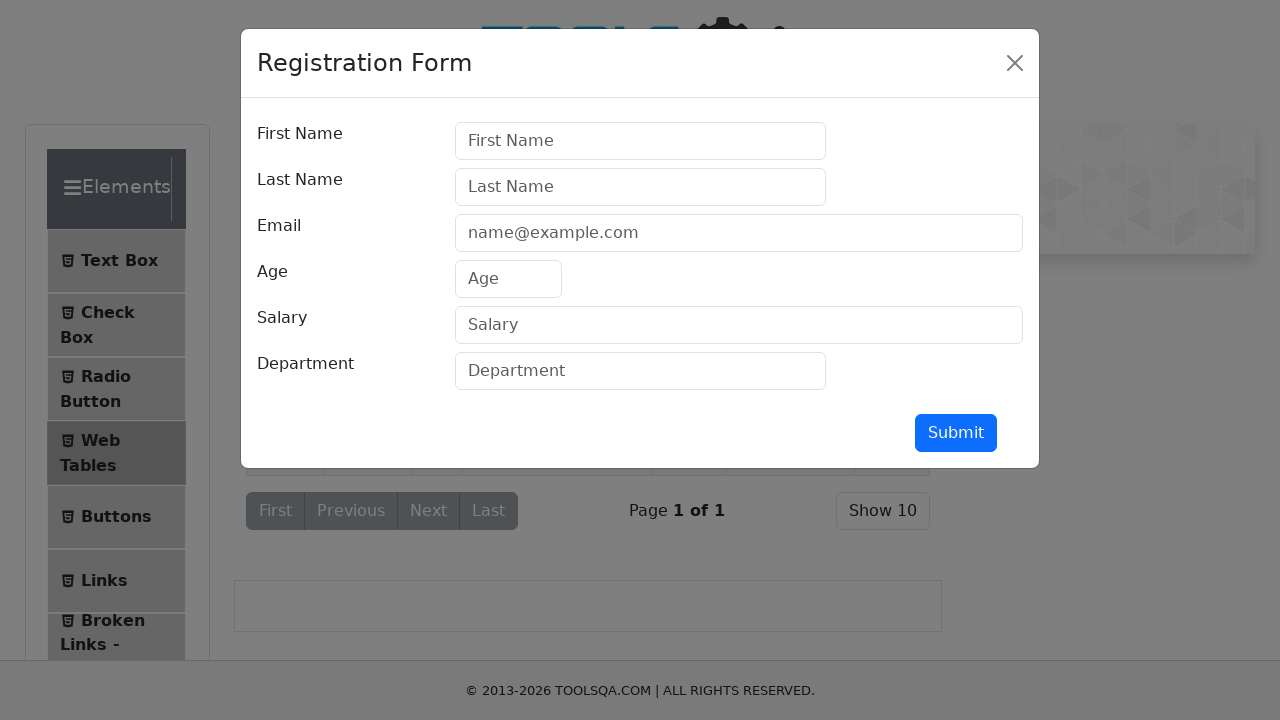

Filled first name field with 'Eliz' on #firstName
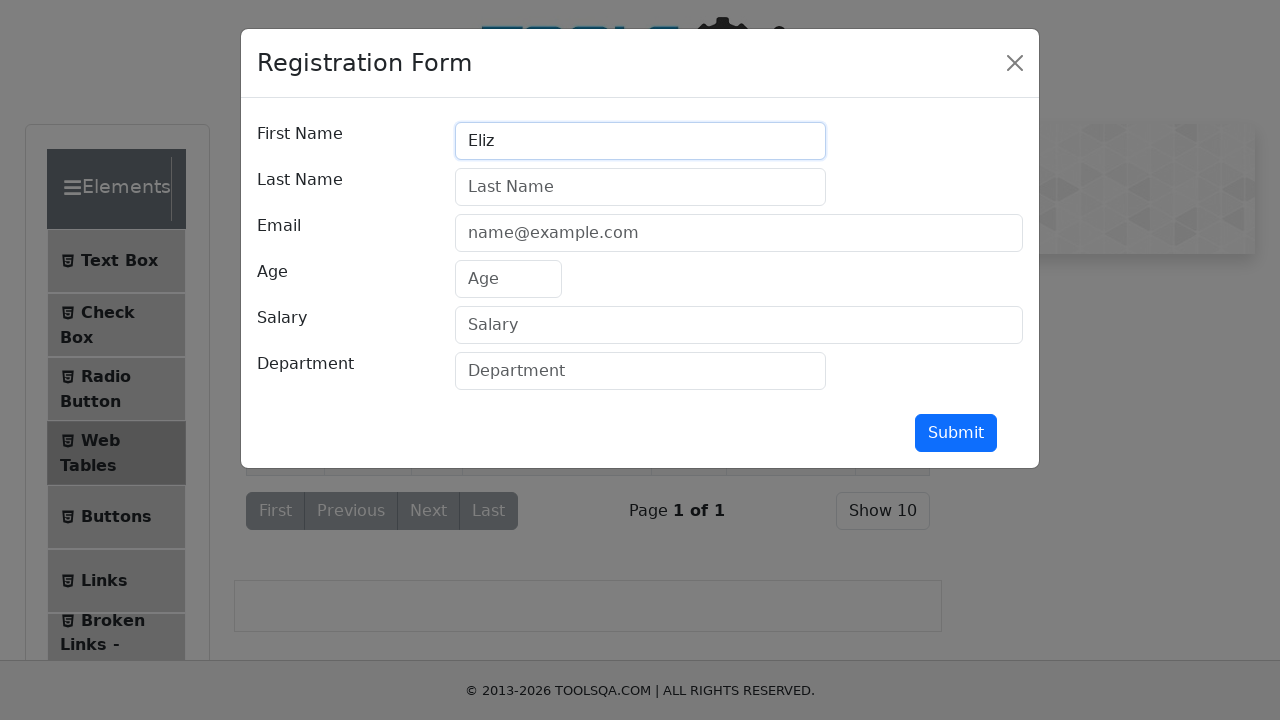

Filled last name field with 'Curtnazar' on #lastName
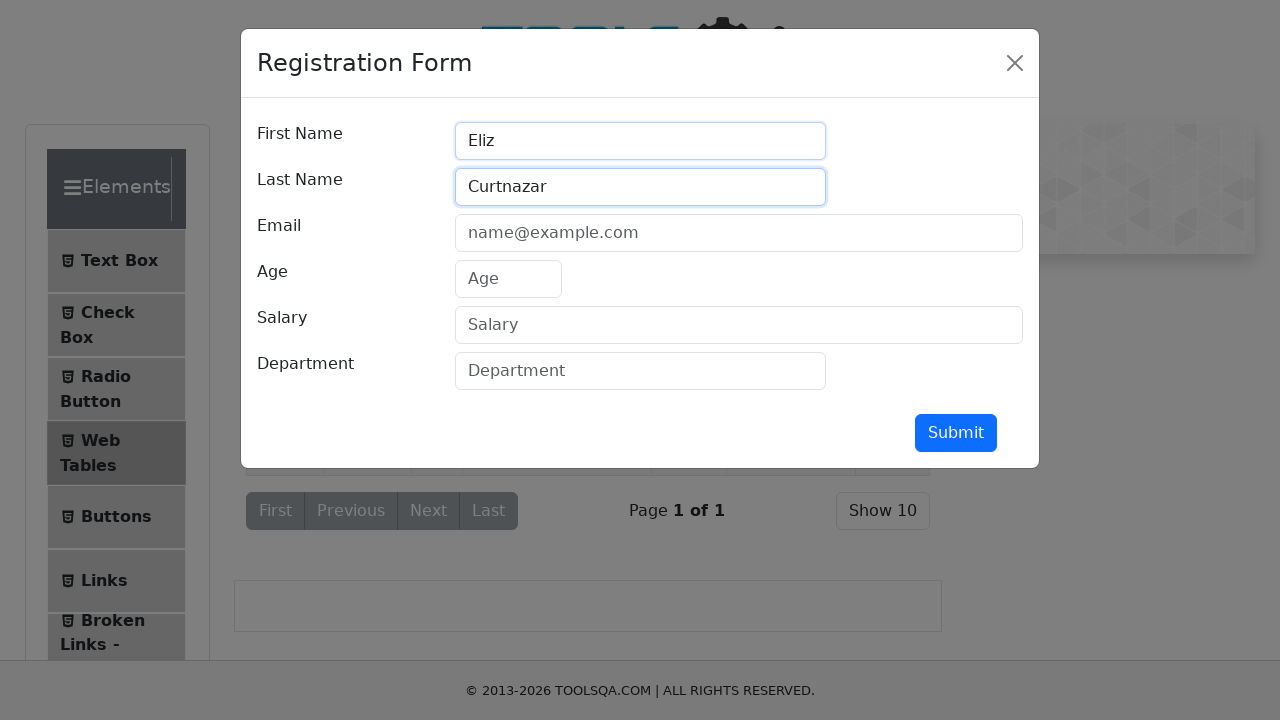

Filled email field with 'eliz_rts_91@hotmail.com' on #userEmail
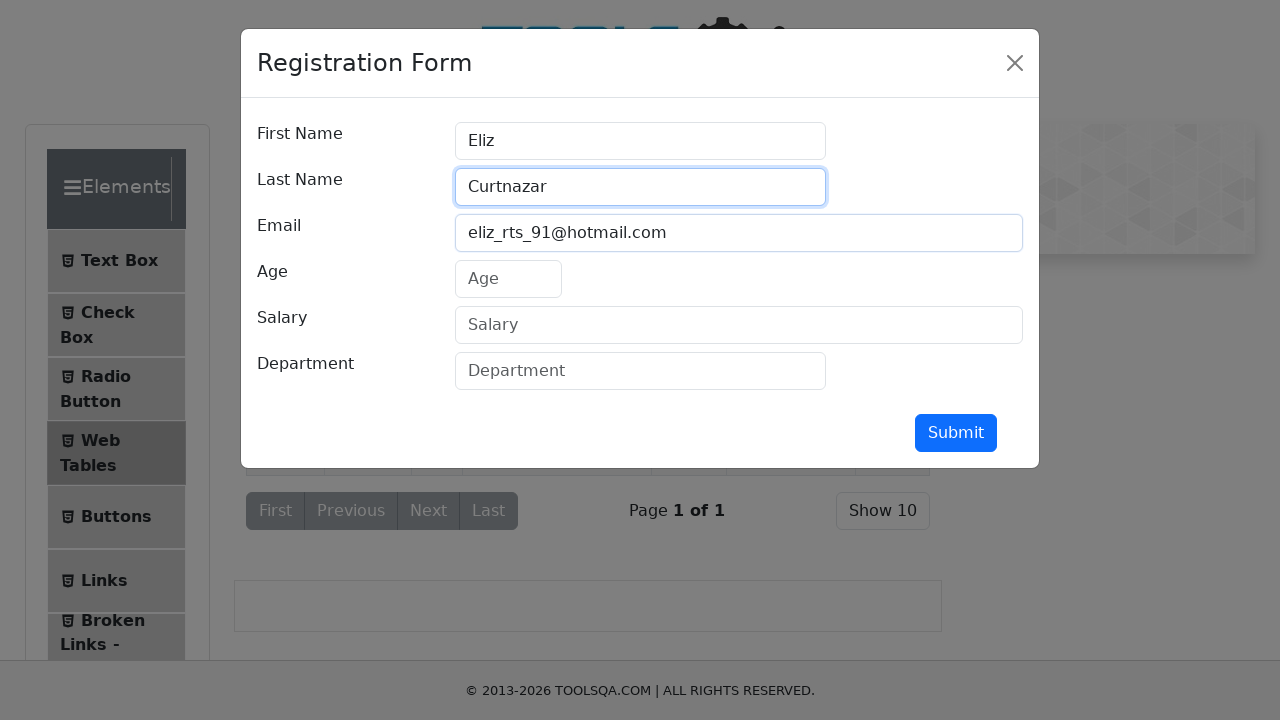

Filled age field with '31' on #age
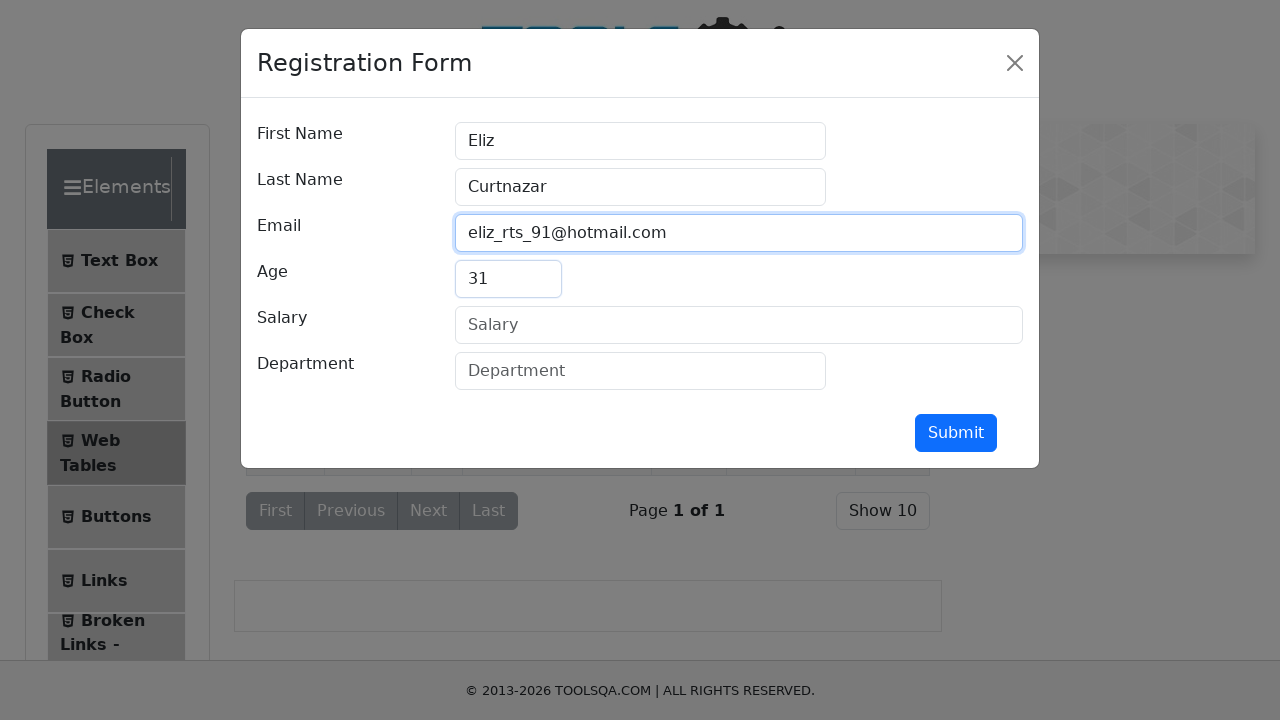

Filled salary field with '1800' on #salary
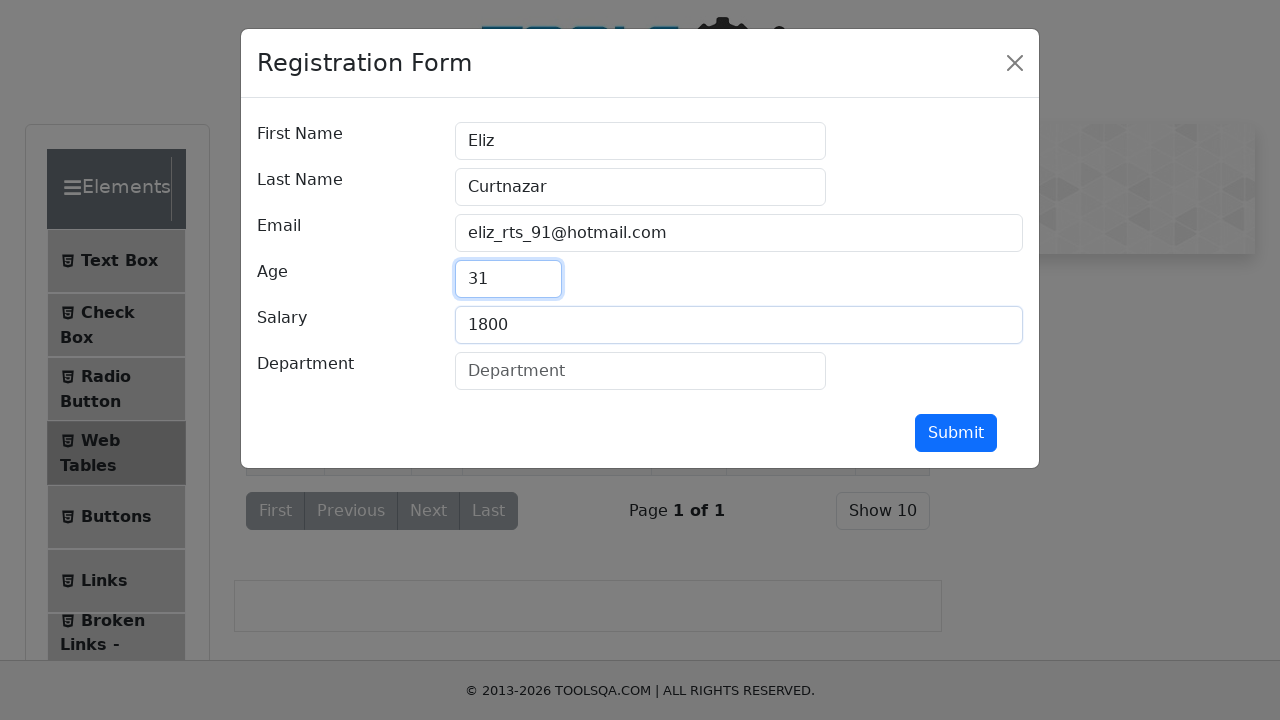

Filled department field with 'Marketing' on #department
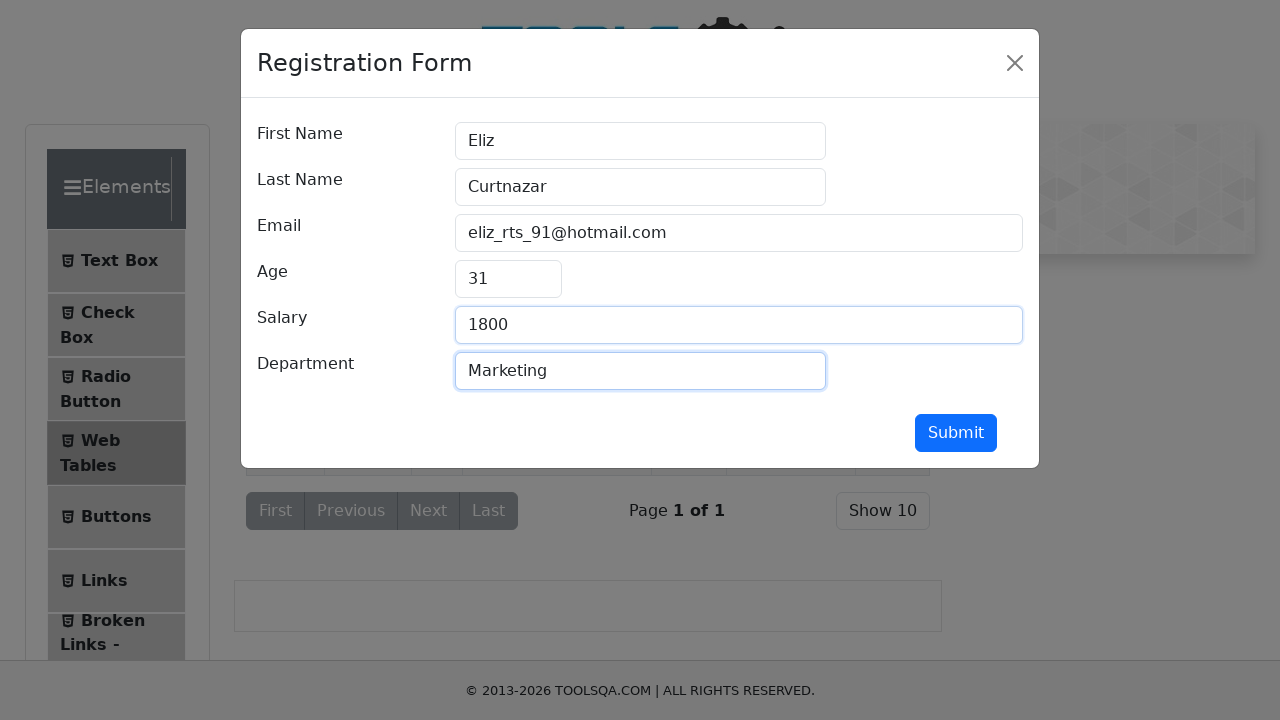

Clicked Submit button to create new record at (956, 433) on #submit
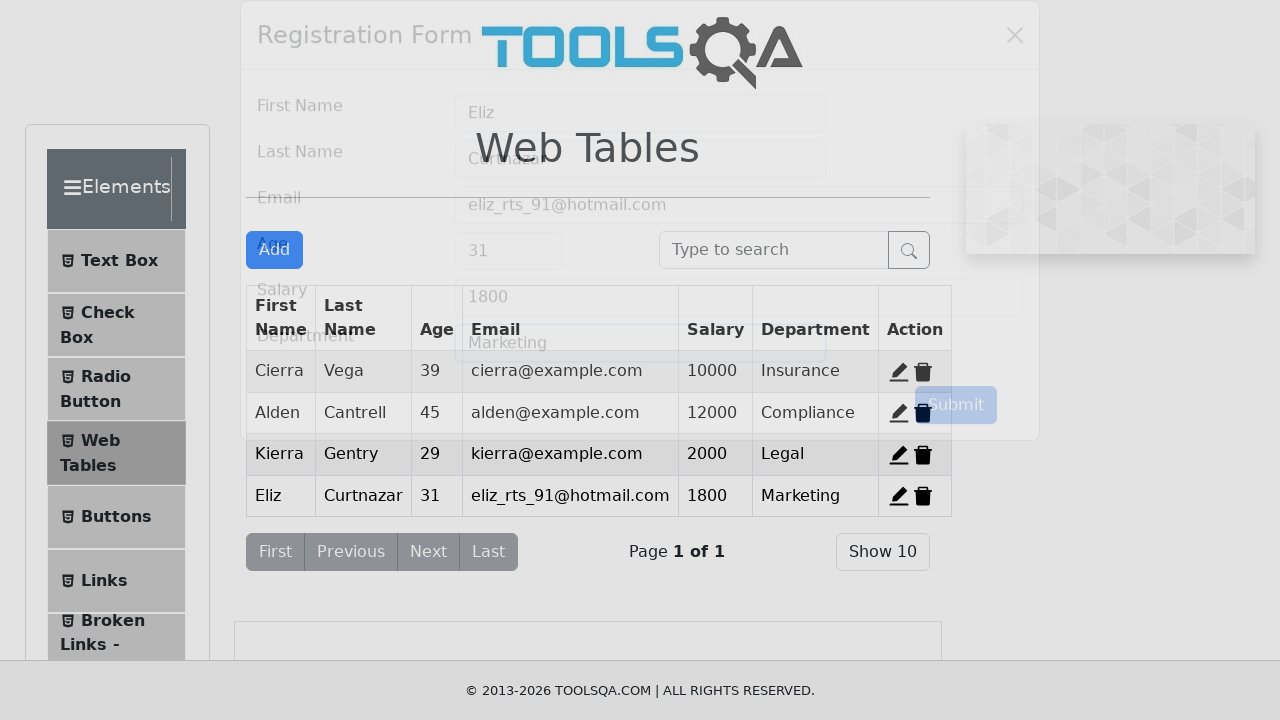

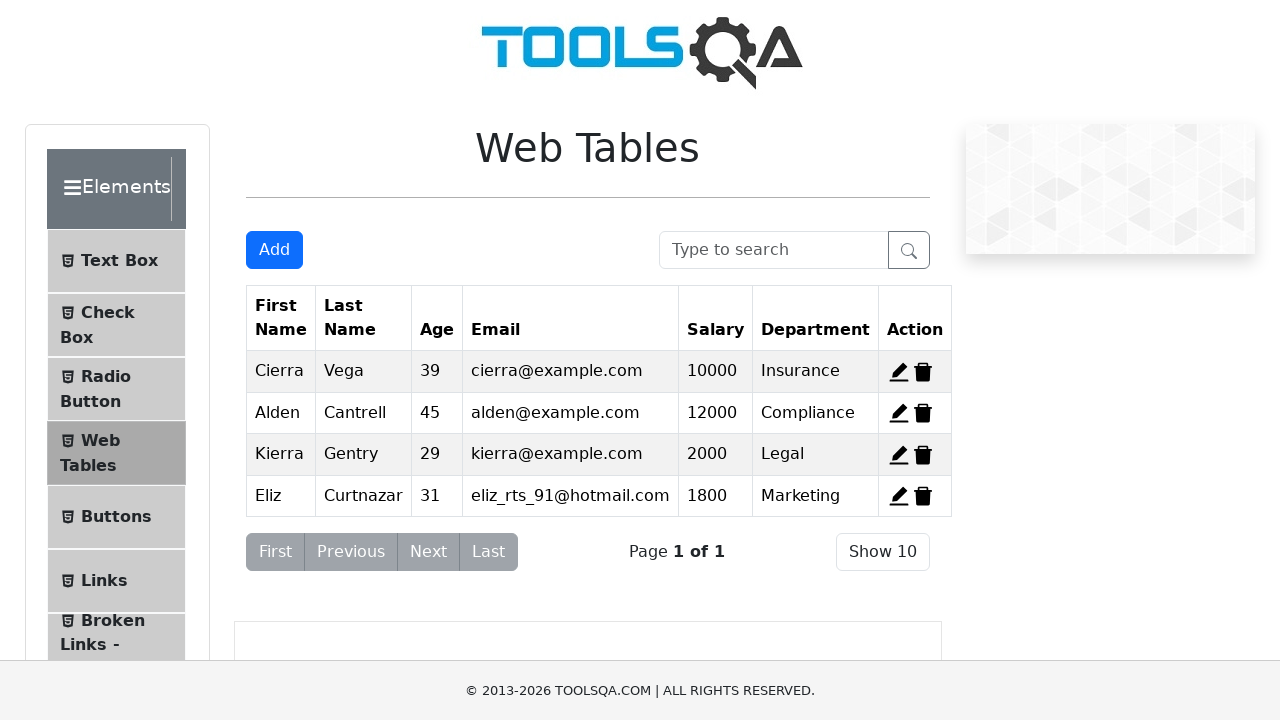